Navigates through a paginated table by clicking the next button until finding a specific student name "Archy J" in the table rows

Starting URL: http://syntaxprojects.com/table-pagination-demo.php

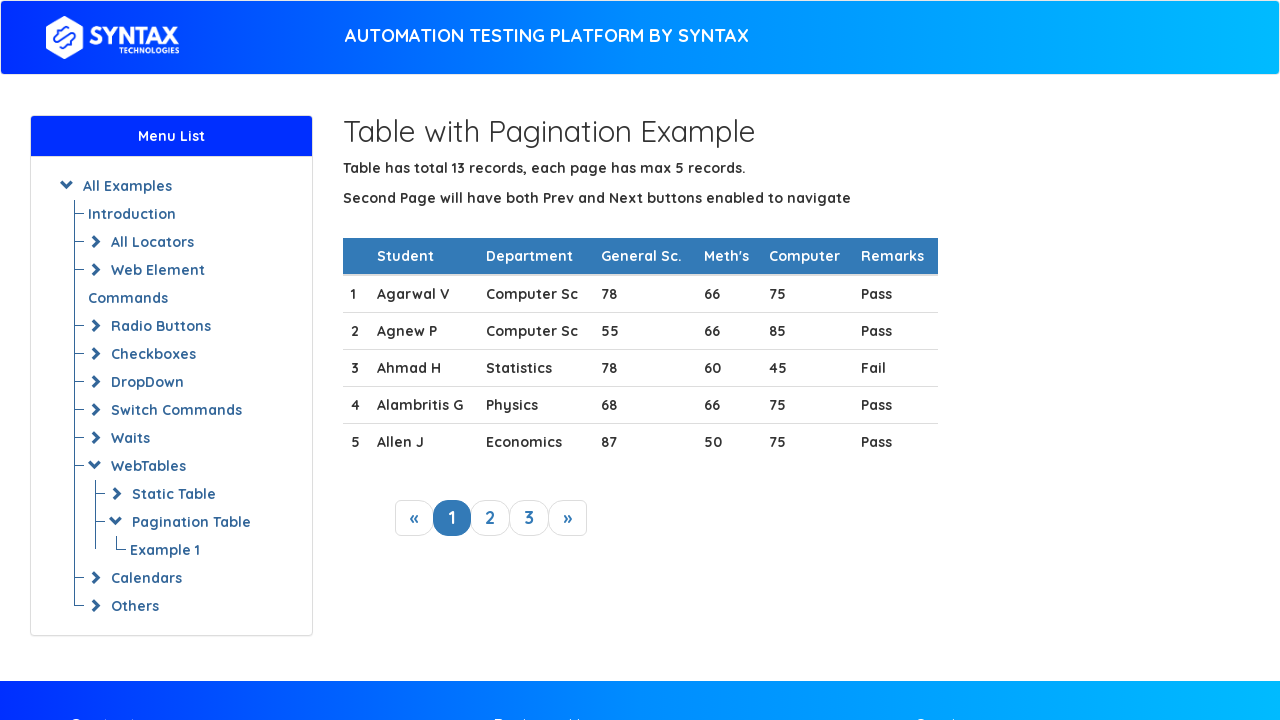

Waited for table with id 'myTable' to load
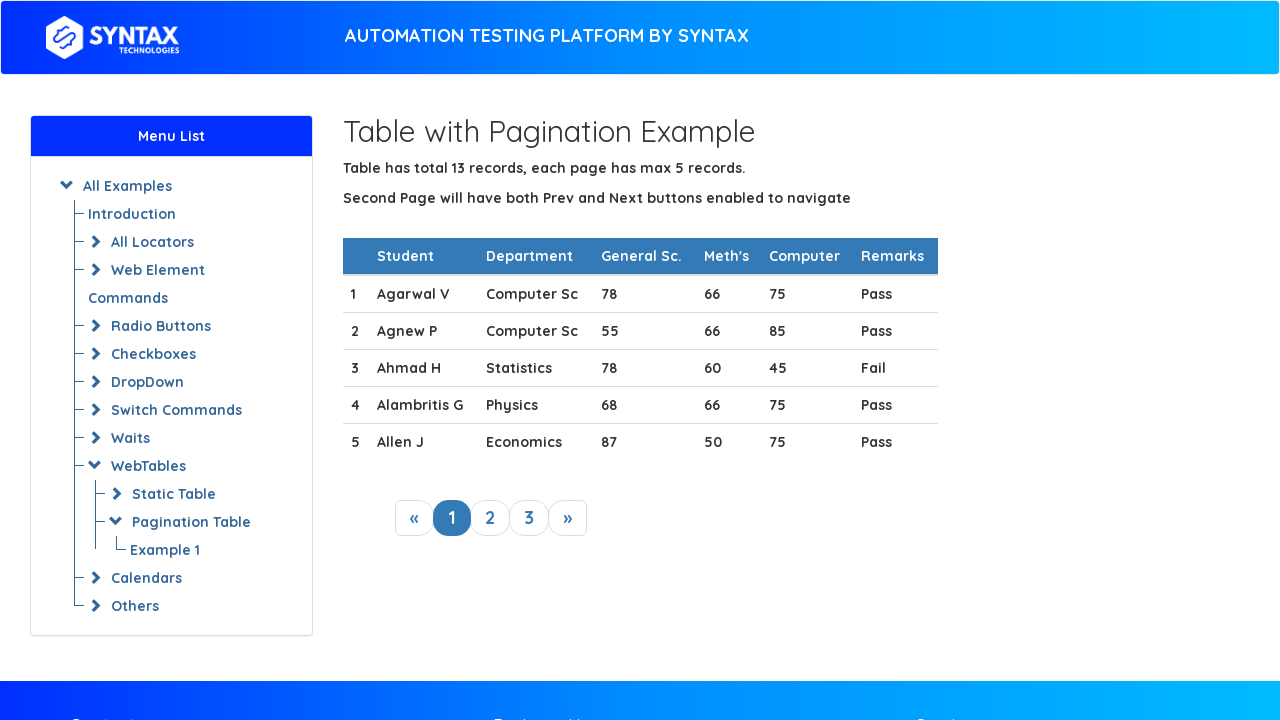

Retrieved all table rows from current page
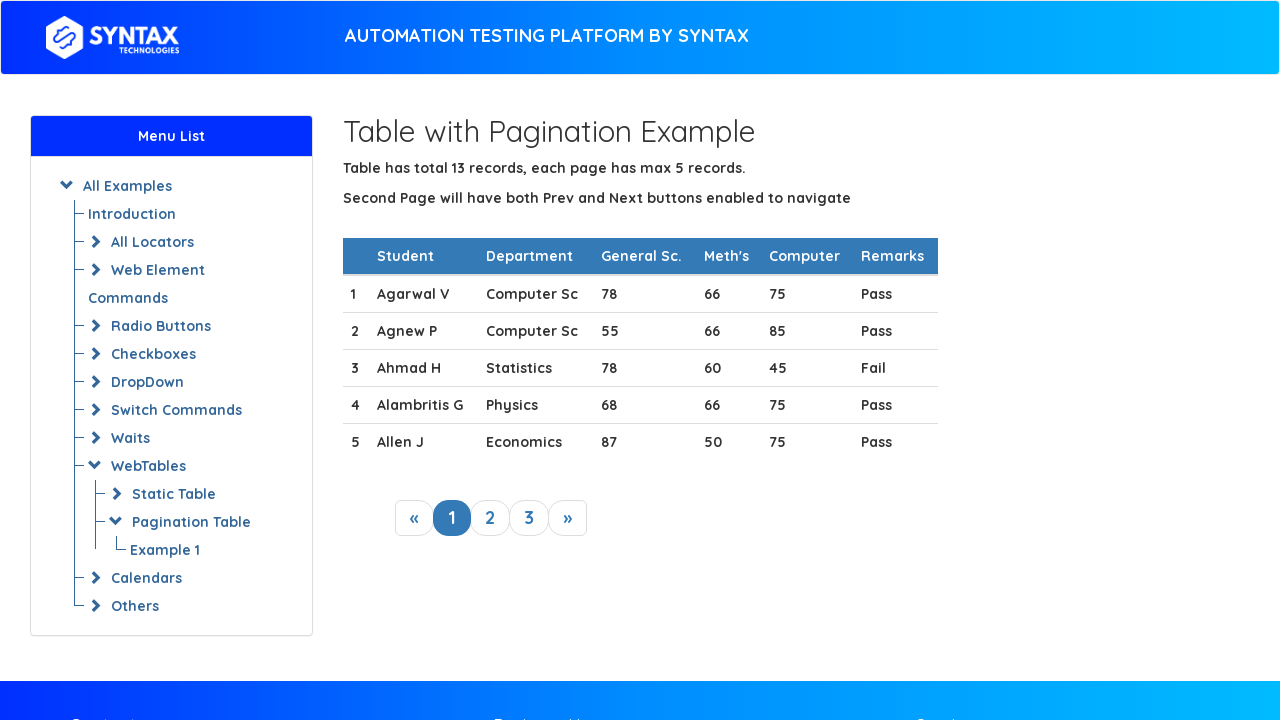

Clicked next button to navigate to next page at (568, 518) on xpath=//a[@class='next_link']
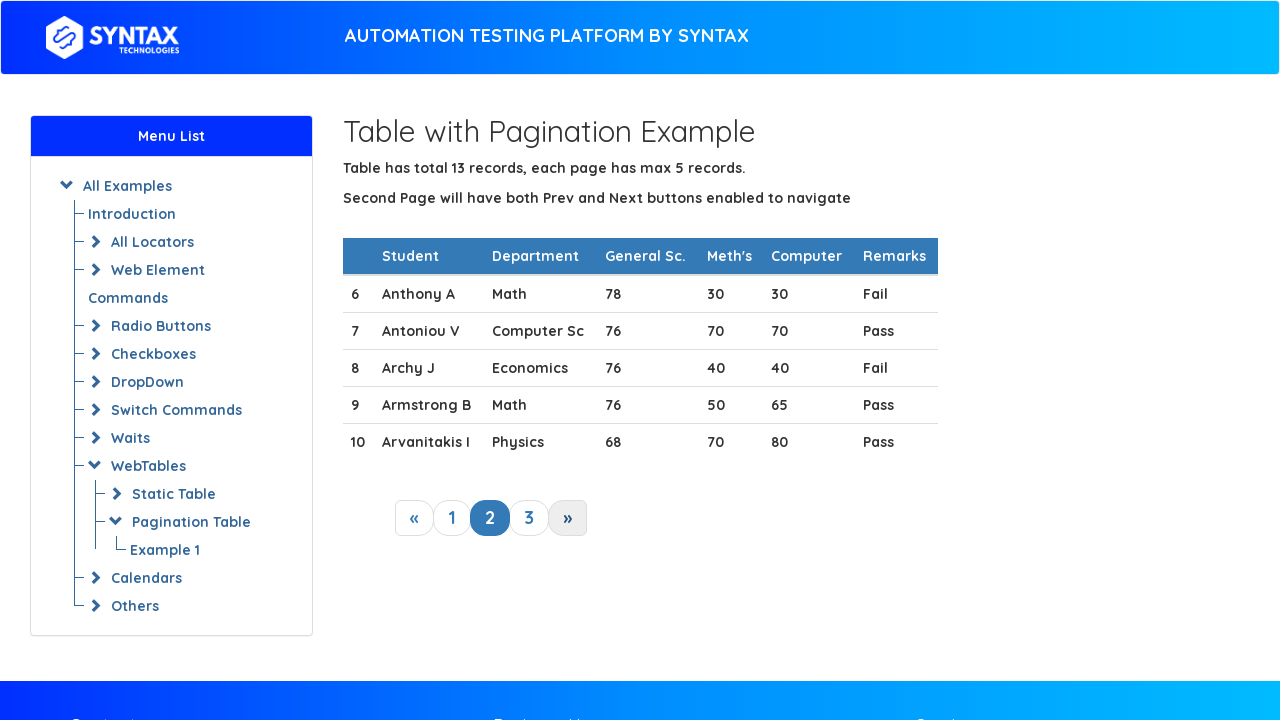

Waited 500ms for table content to update
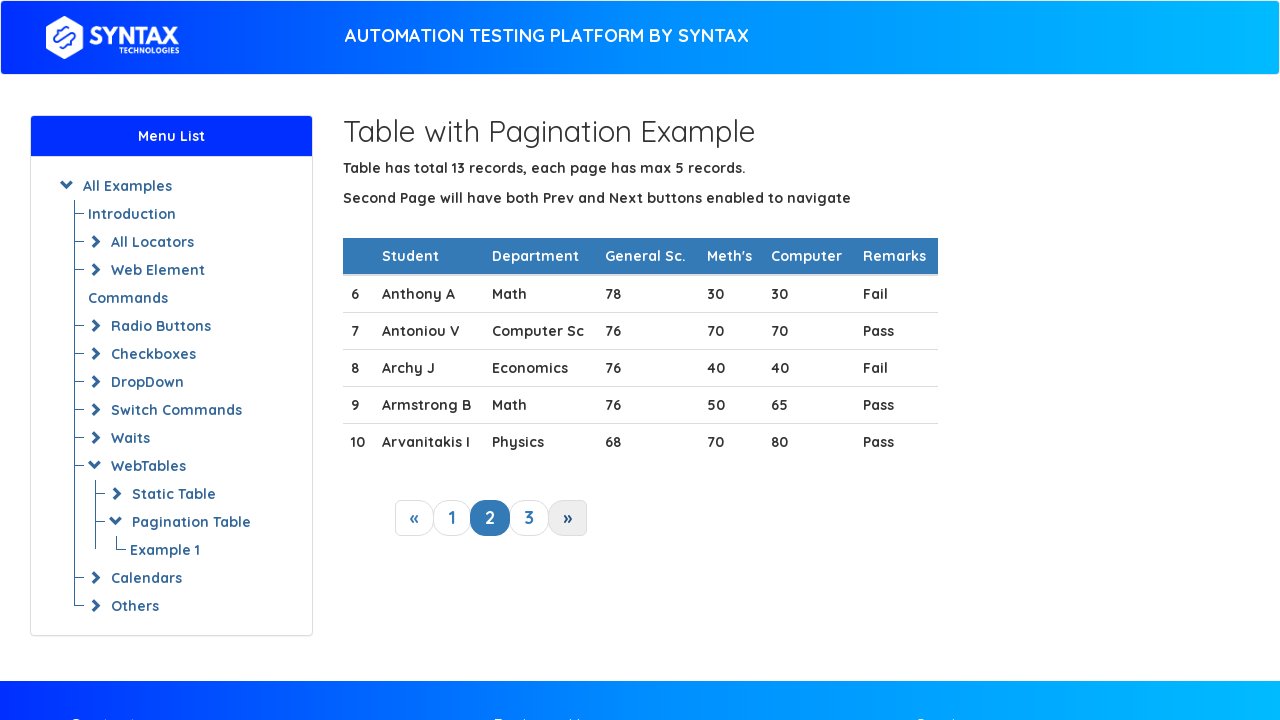

Retrieved all table rows from current page
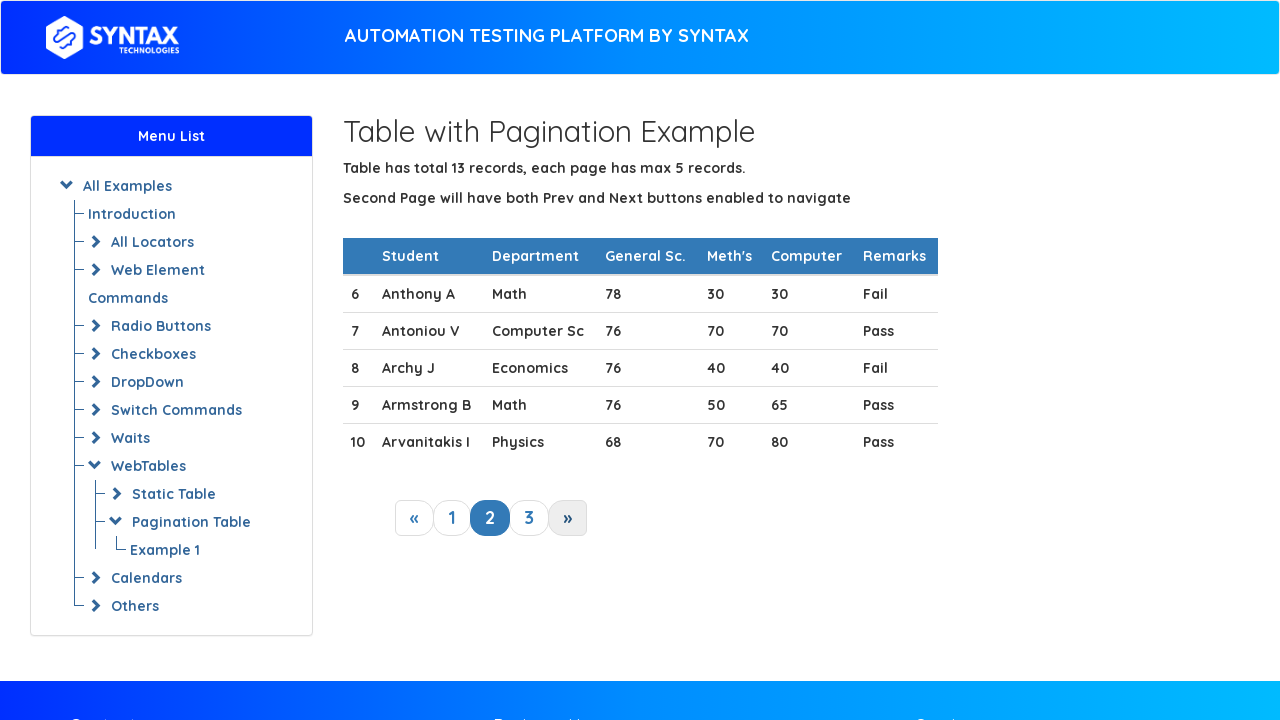

Found student 'Archy J' in table row
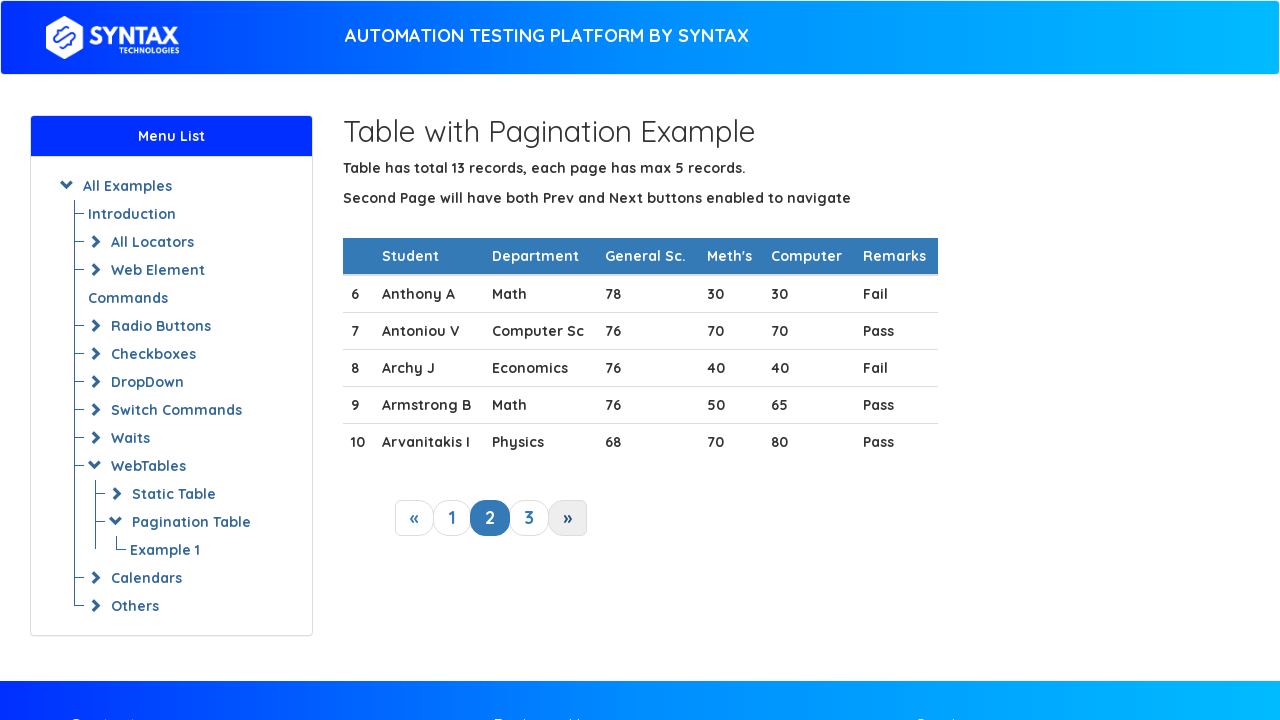

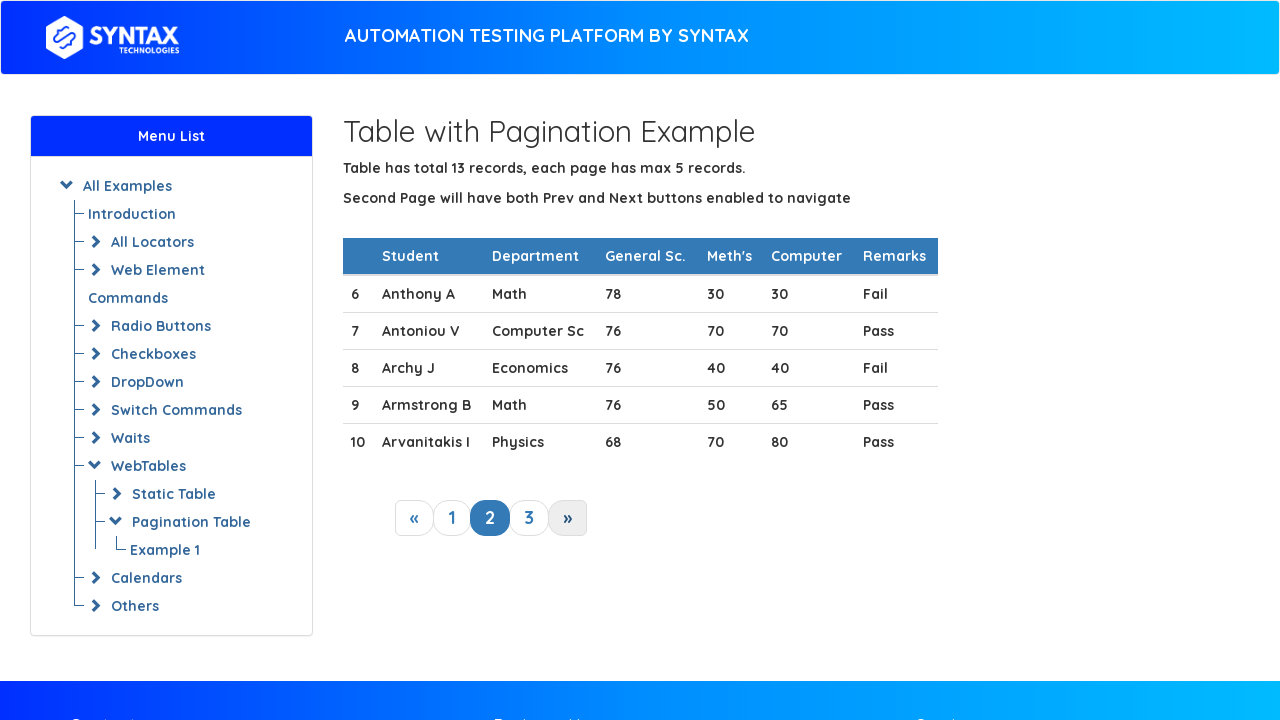